Tests an e-commerce checkout flow by searching for products, adding them to cart, and verifying that the sum of individual product prices matches the displayed total amount

Starting URL: https://rahulshettyacademy.com/seleniumPractise/#/

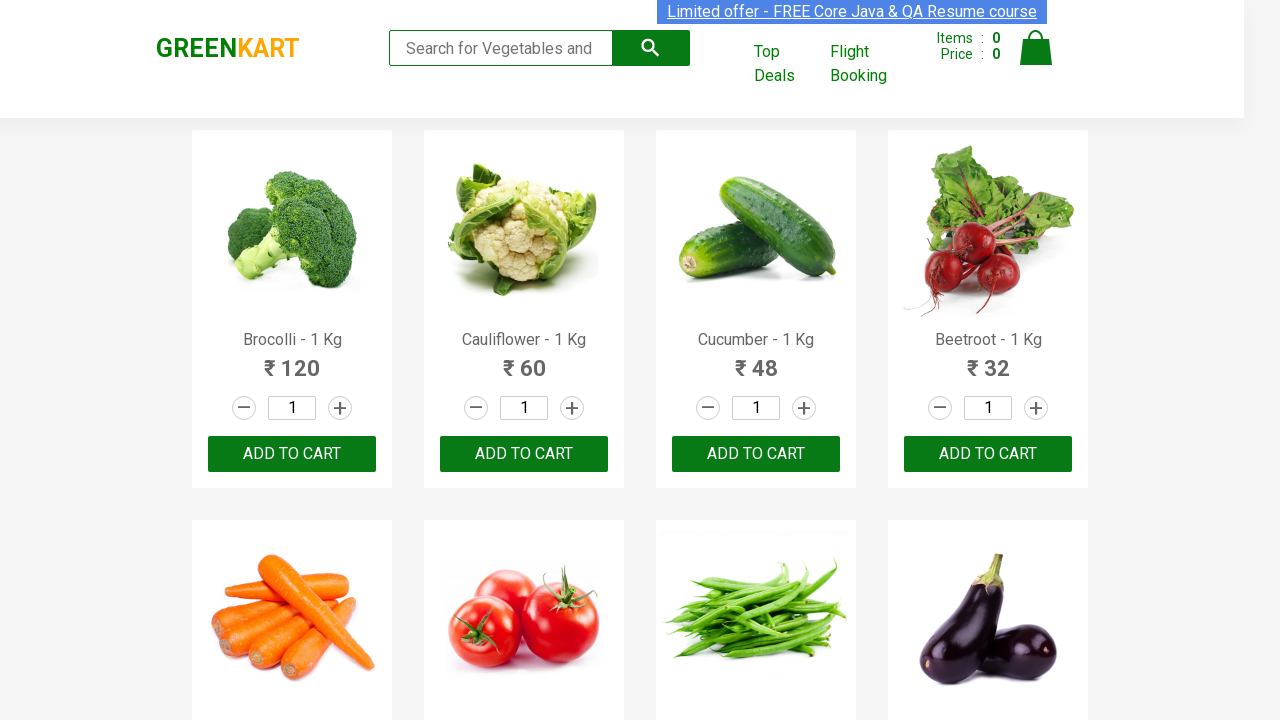

Filled search keyword field with 'ber' on .search-keyword
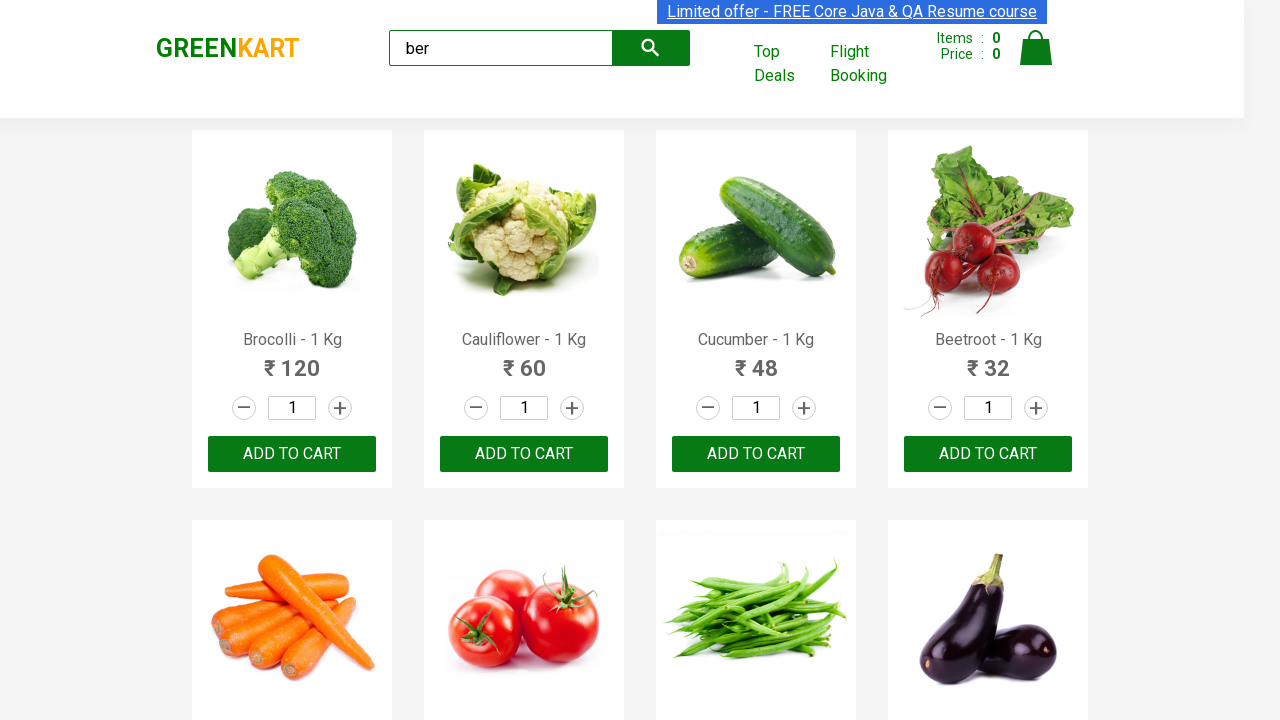

Waited for products to load after search
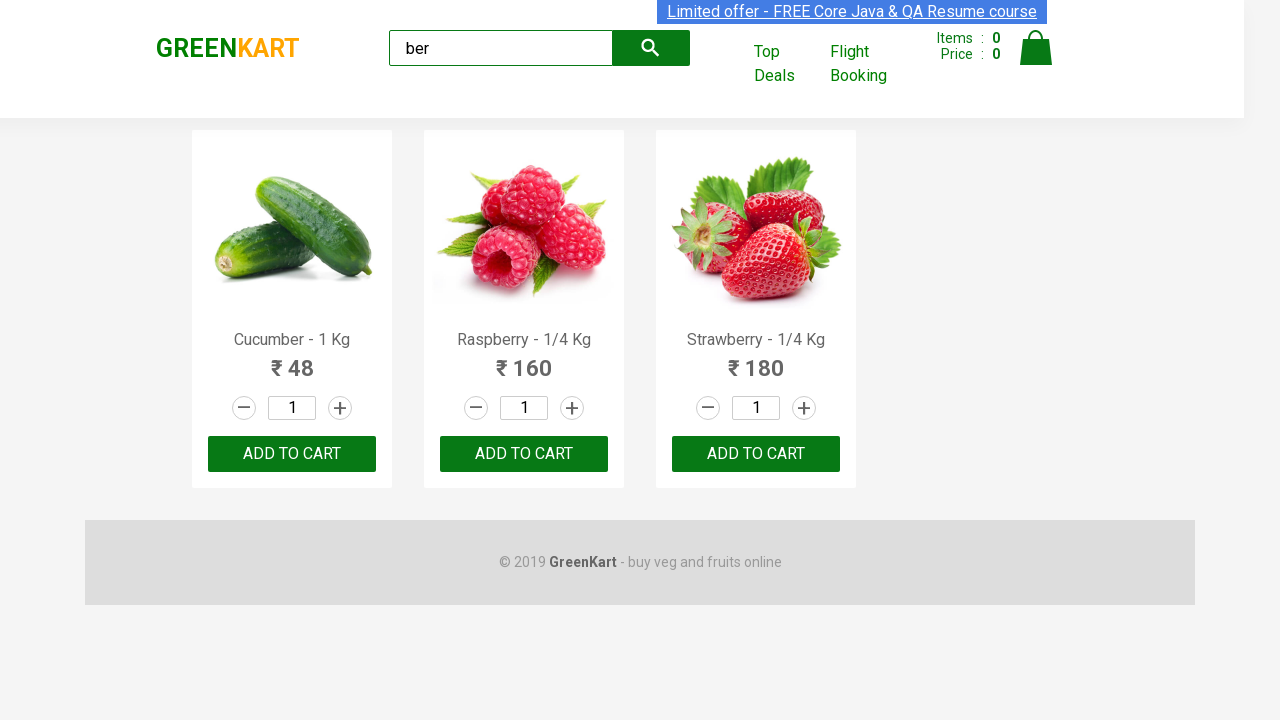

Located 3 'ADD TO CART' buttons
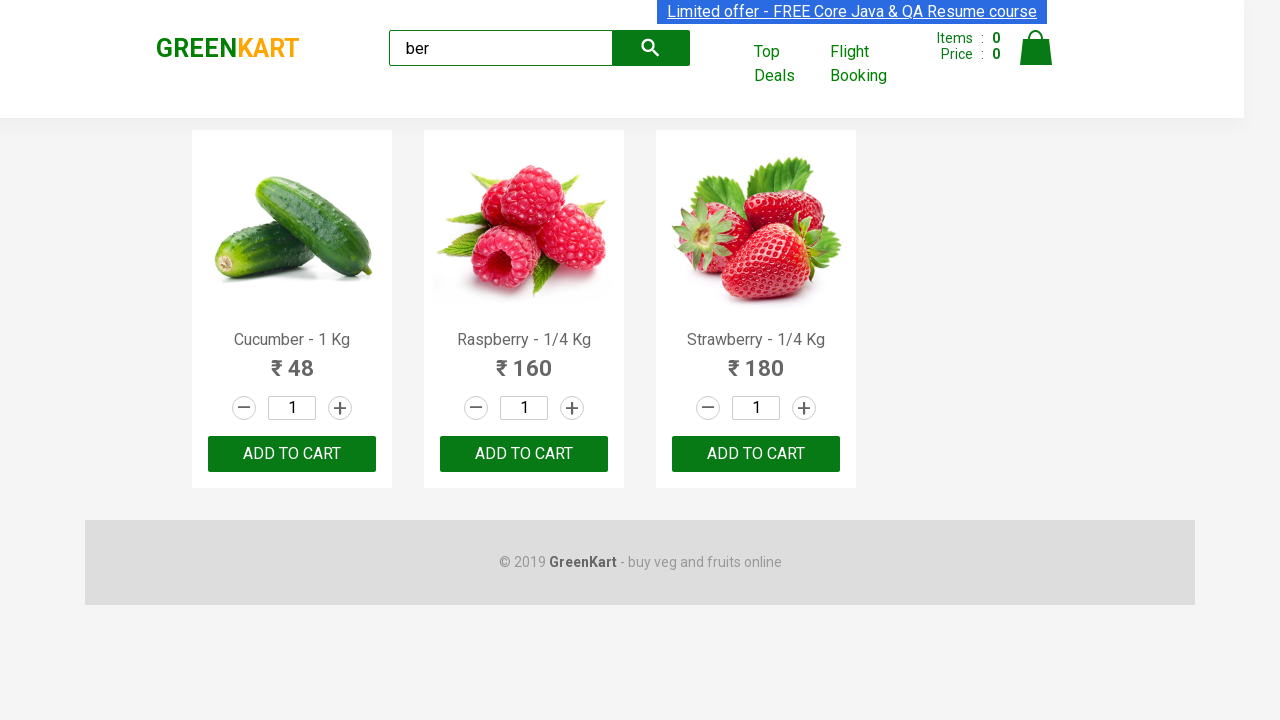

Clicked 'ADD TO CART' button at (292, 454) on xpath=//div[@class='product-action']/button >> nth=0
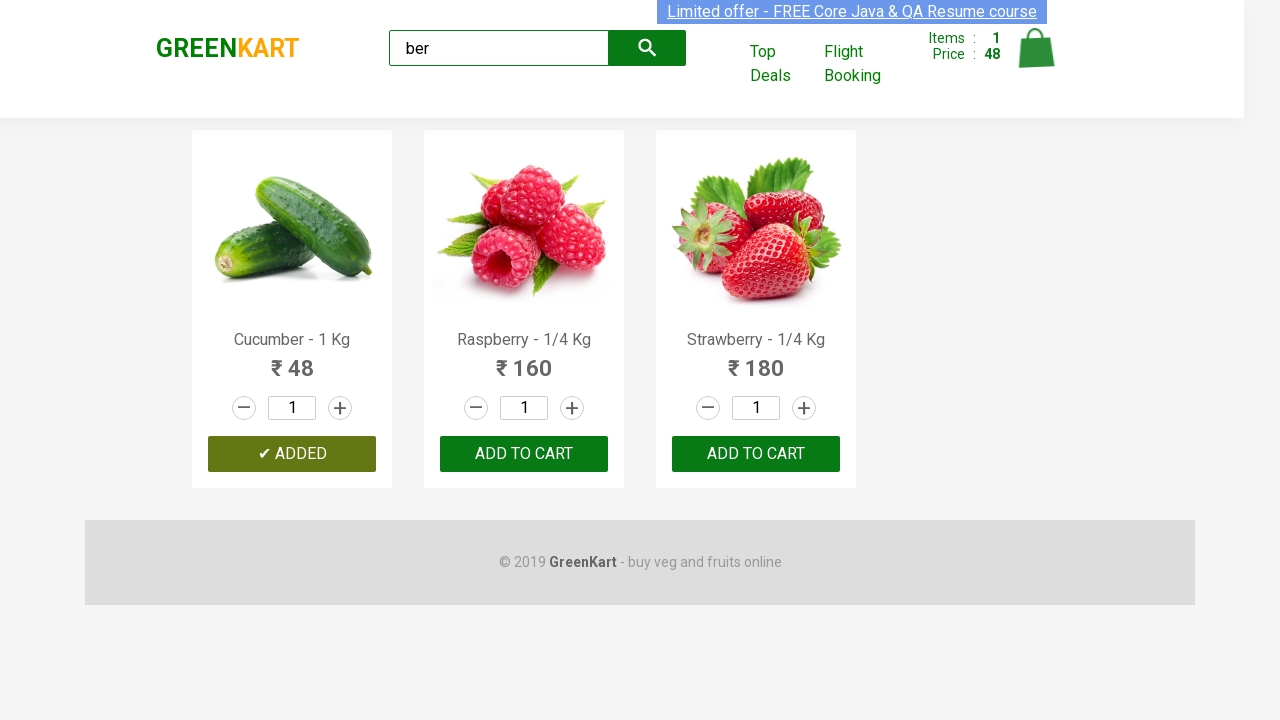

Clicked 'ADD TO CART' button at (524, 454) on xpath=//div[@class='product-action']/button >> nth=1
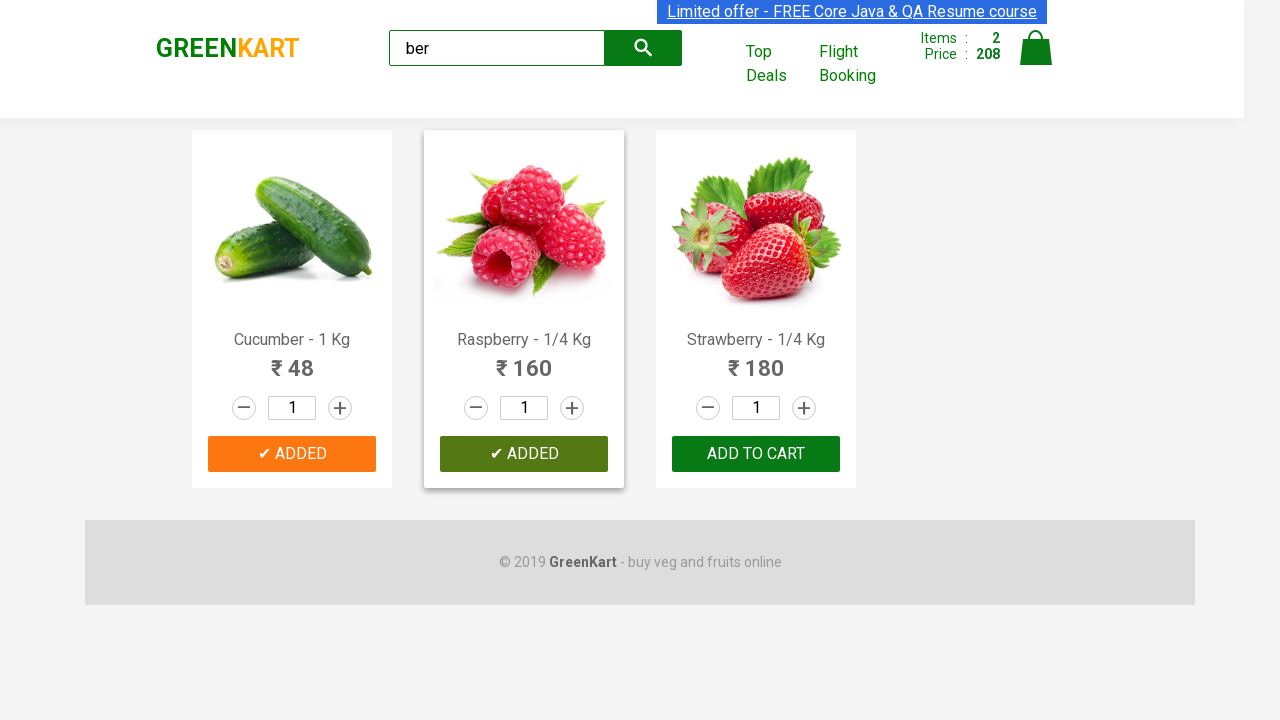

Clicked 'ADD TO CART' button at (756, 454) on xpath=//div[@class='product-action']/button >> nth=2
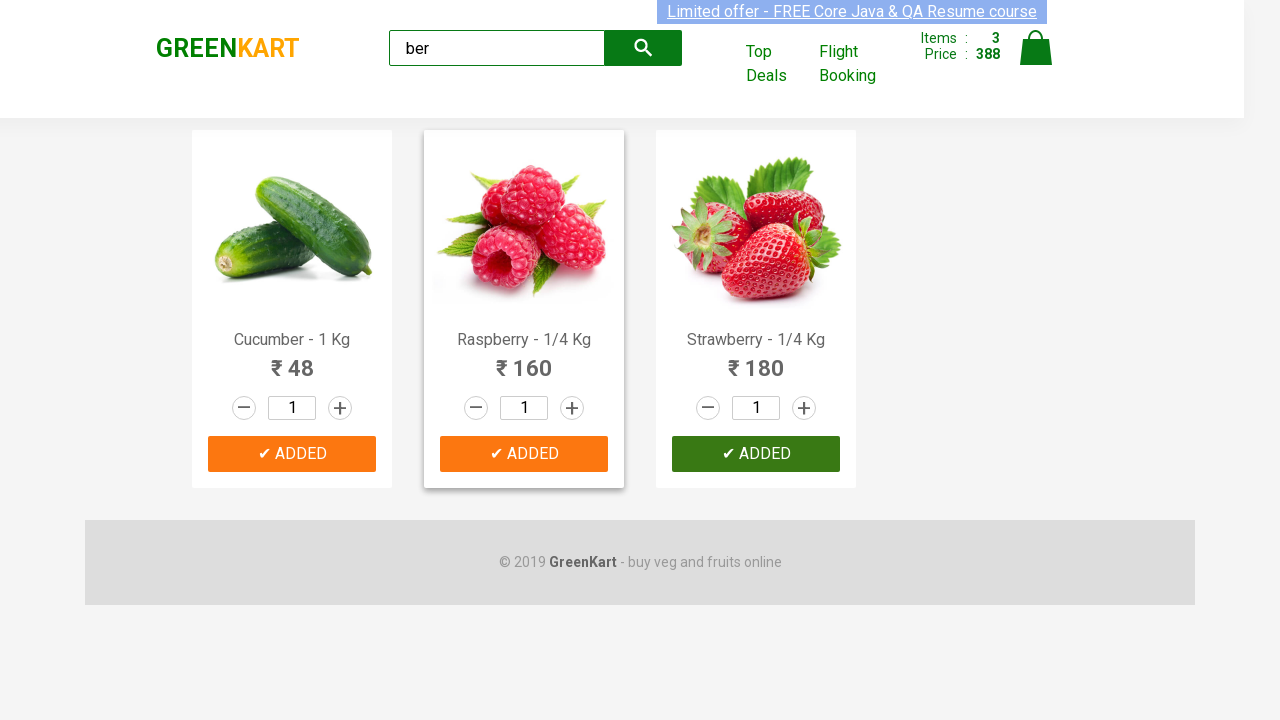

Clicked cart icon to view cart at (1036, 48) on img[alt='Cart']
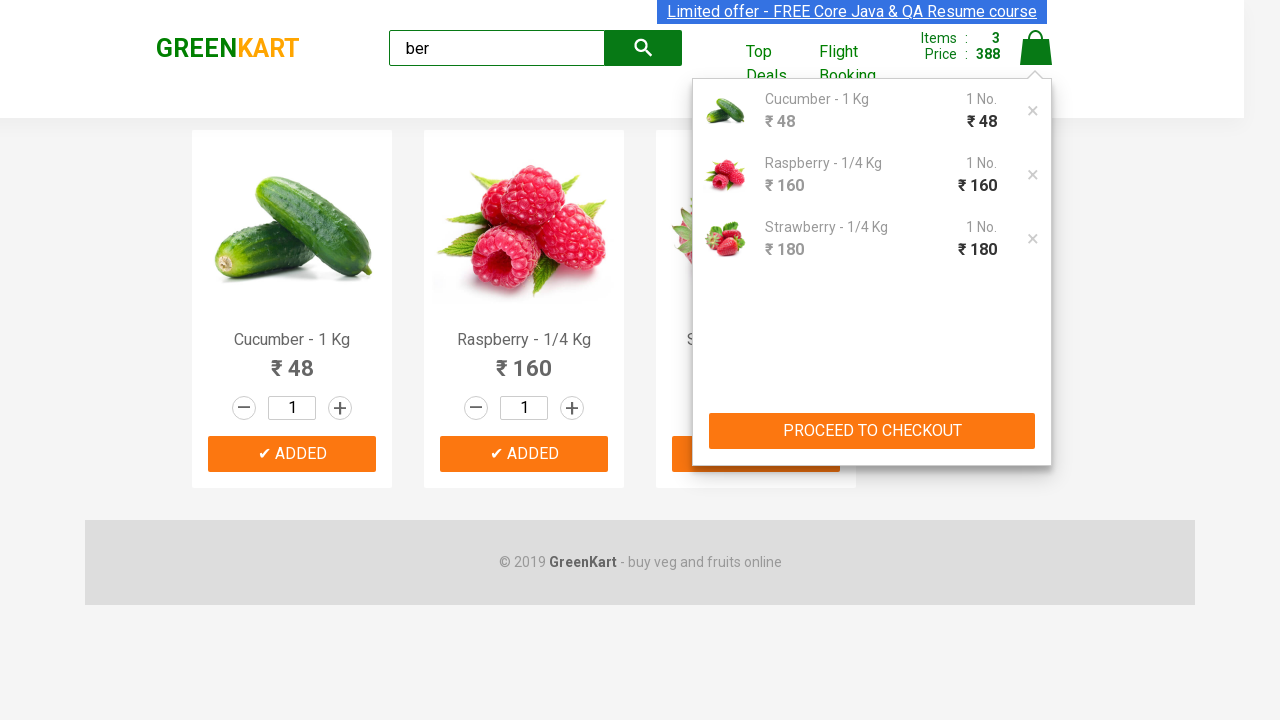

Clicked 'PROCEED TO CHECKOUT' button at (872, 431) on xpath=//button[text()='PROCEED TO CHECKOUT']
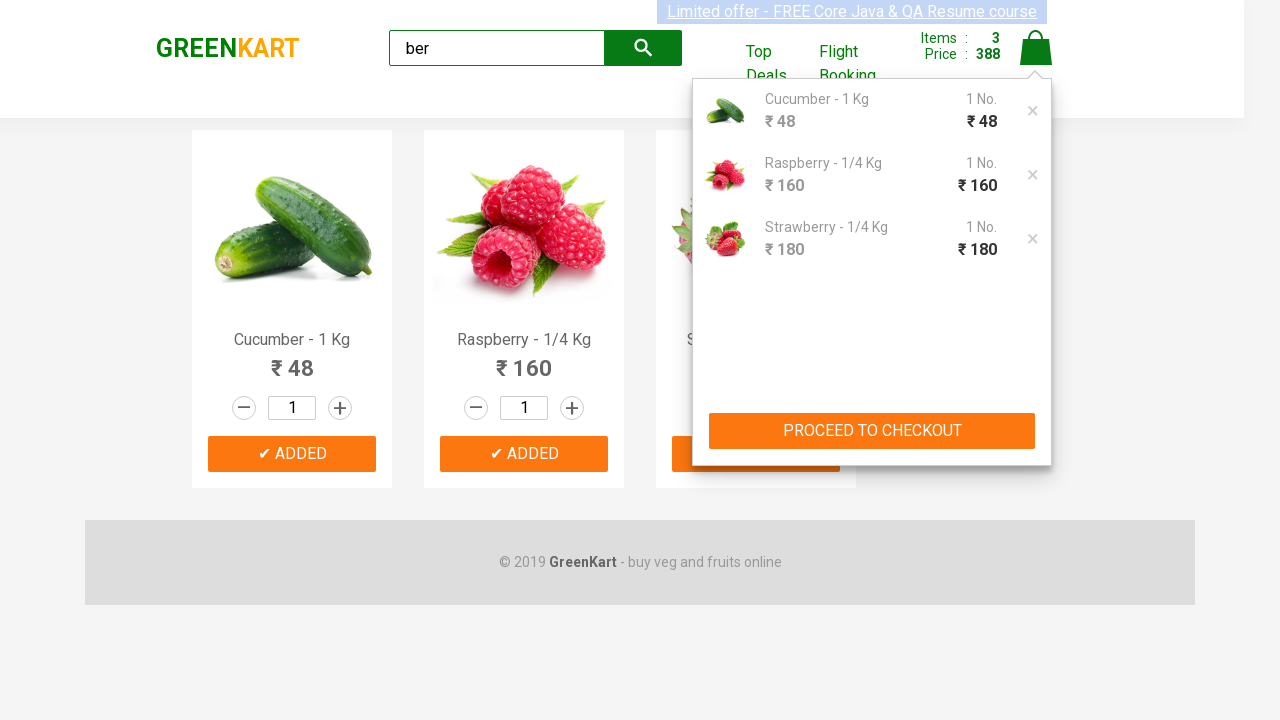

Waited for checkout page to load
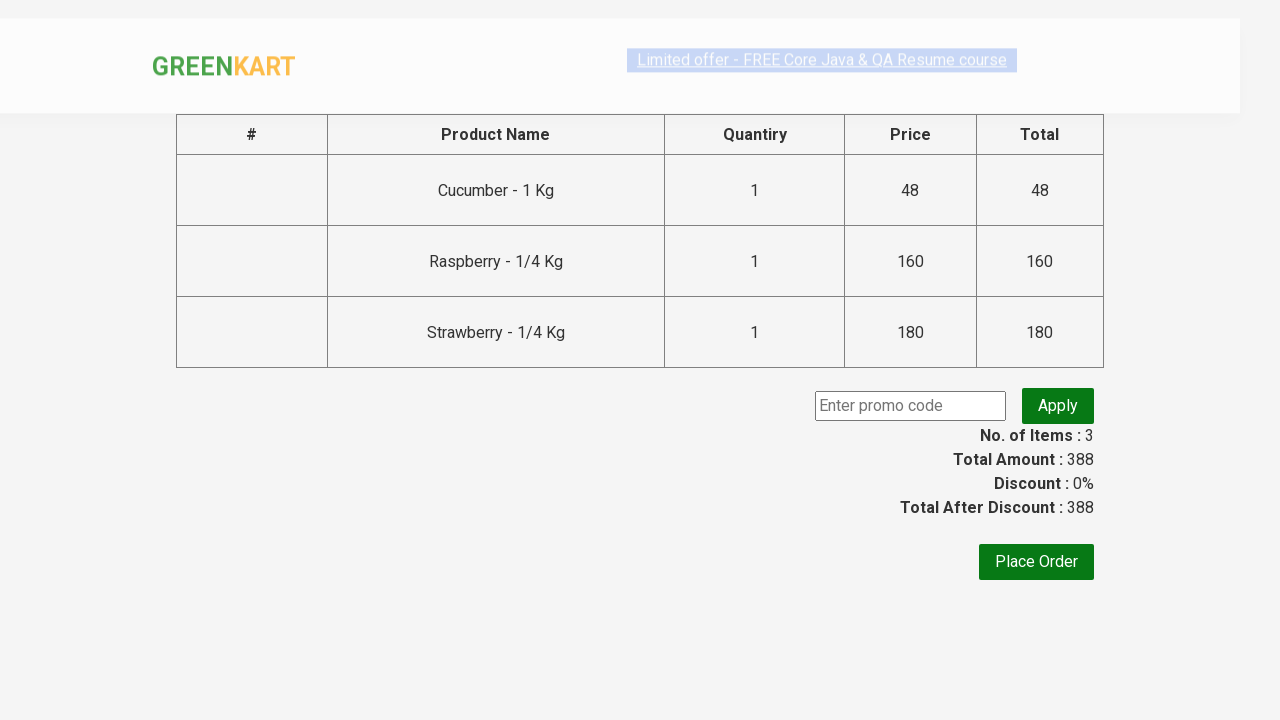

Located 3 product amounts in cart table
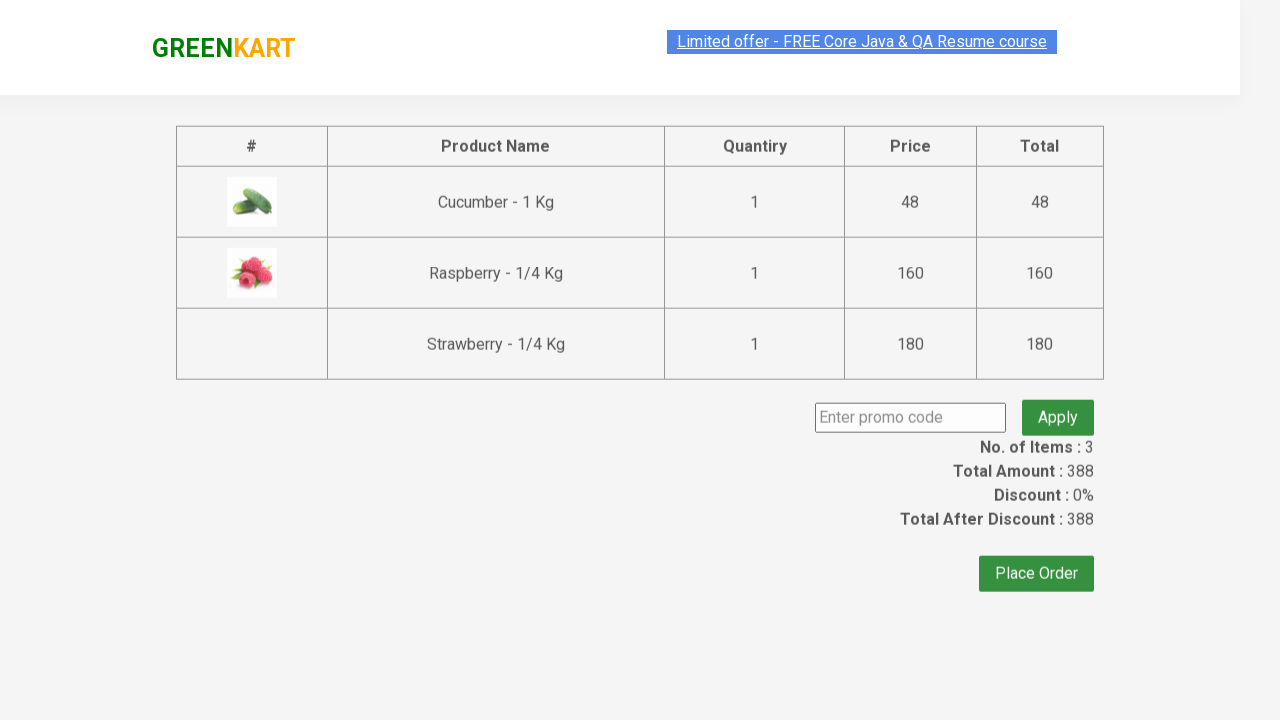

Calculated sum of individual product prices: 388
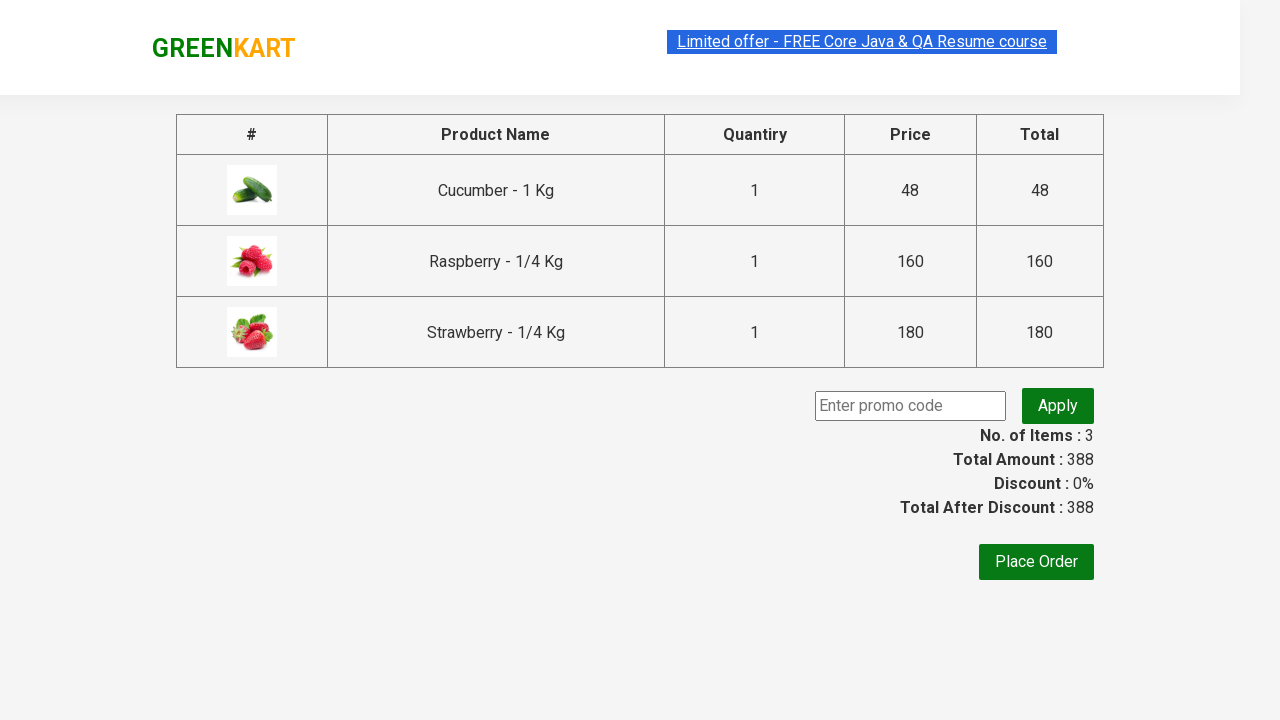

Retrieved displayed total amount: 388
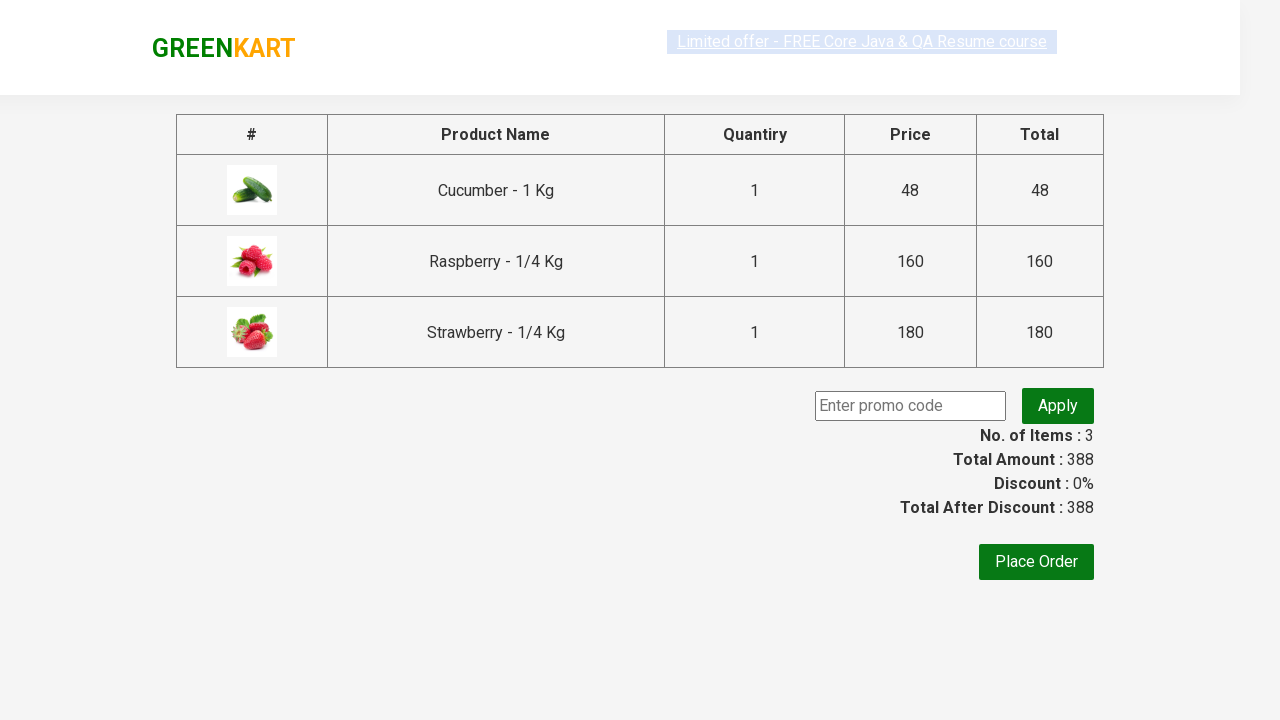

Verified that sum 388 matches total 388 - assertion passed
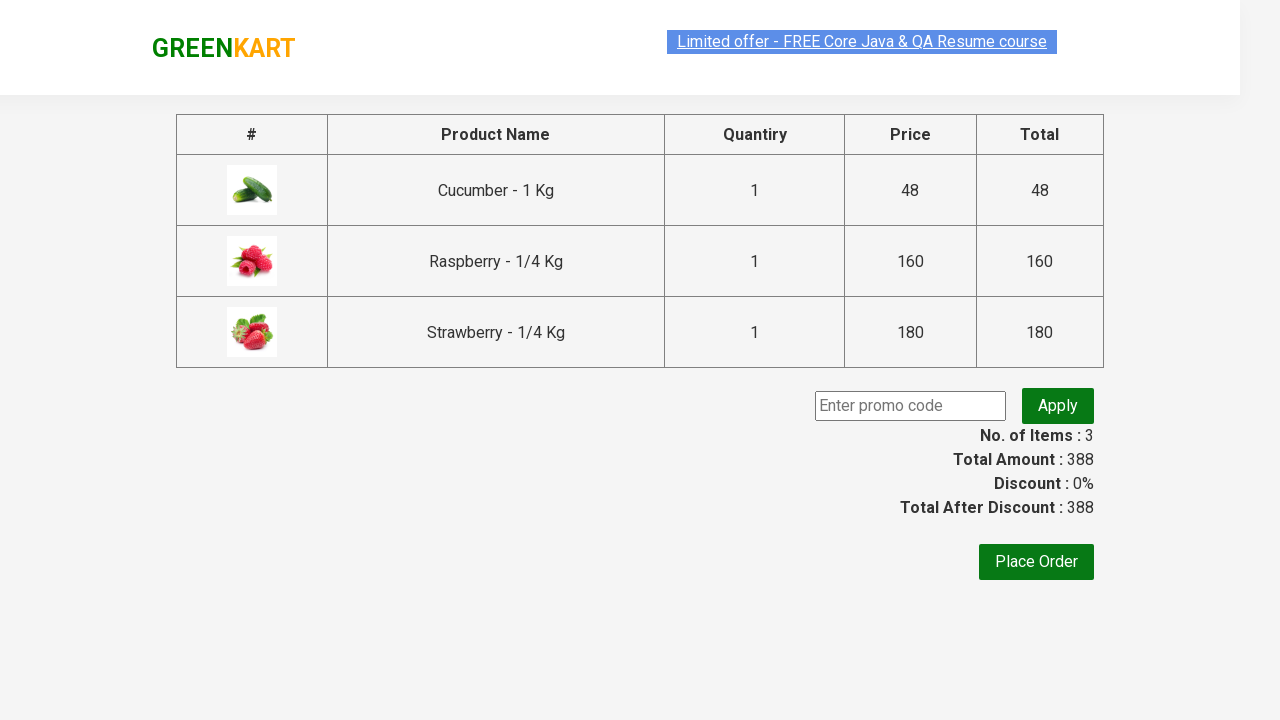

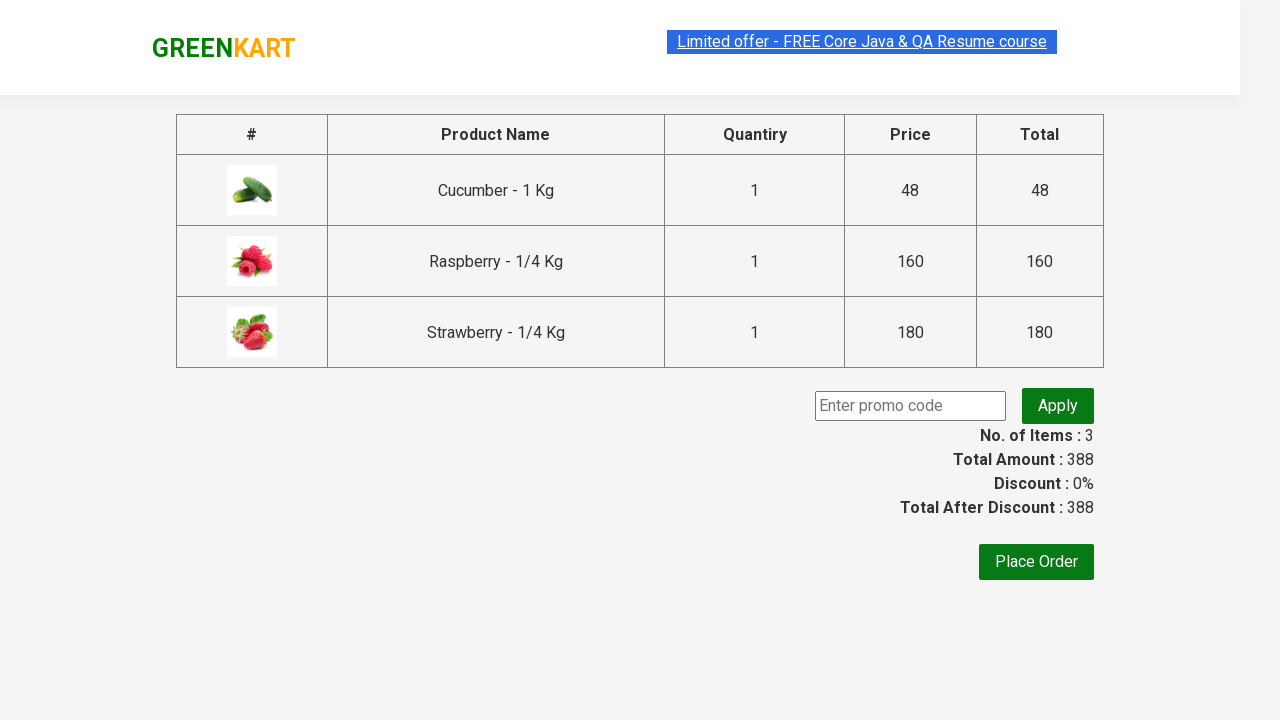